Tests JavaScript alert handling by clicking a button that triggers a native browser alert, then accepts the alert dialog.

Starting URL: https://the-internet.herokuapp.com/javascript_alerts

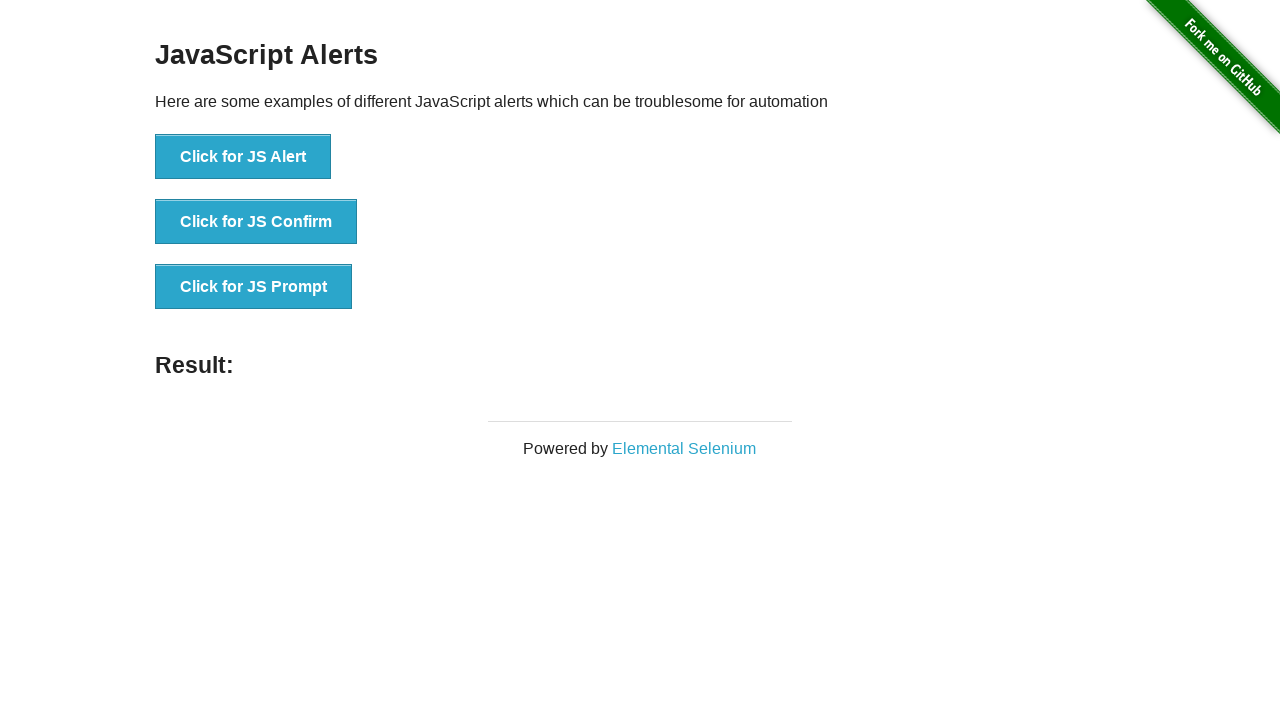

Clicked the 'Click for JS Alert' button to trigger JavaScript alert at (243, 157) on xpath=//button[text()='Click for JS Alert']
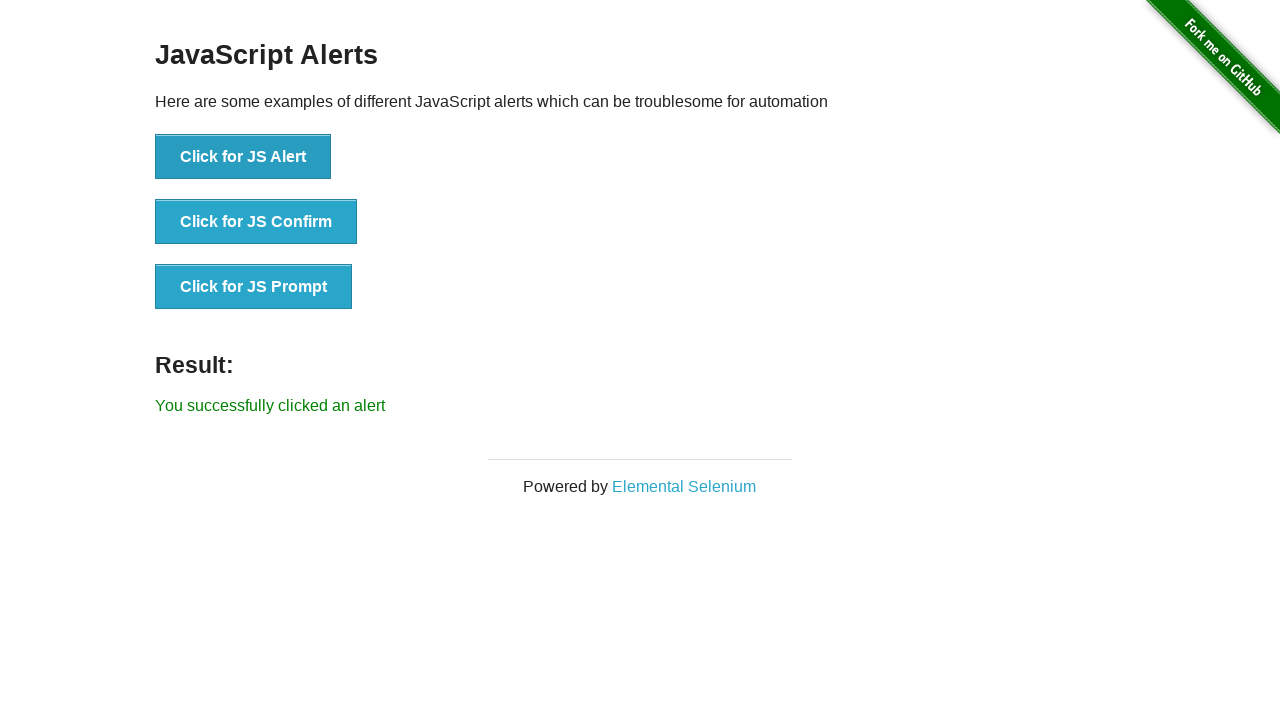

Set up dialog handler to automatically accept alerts
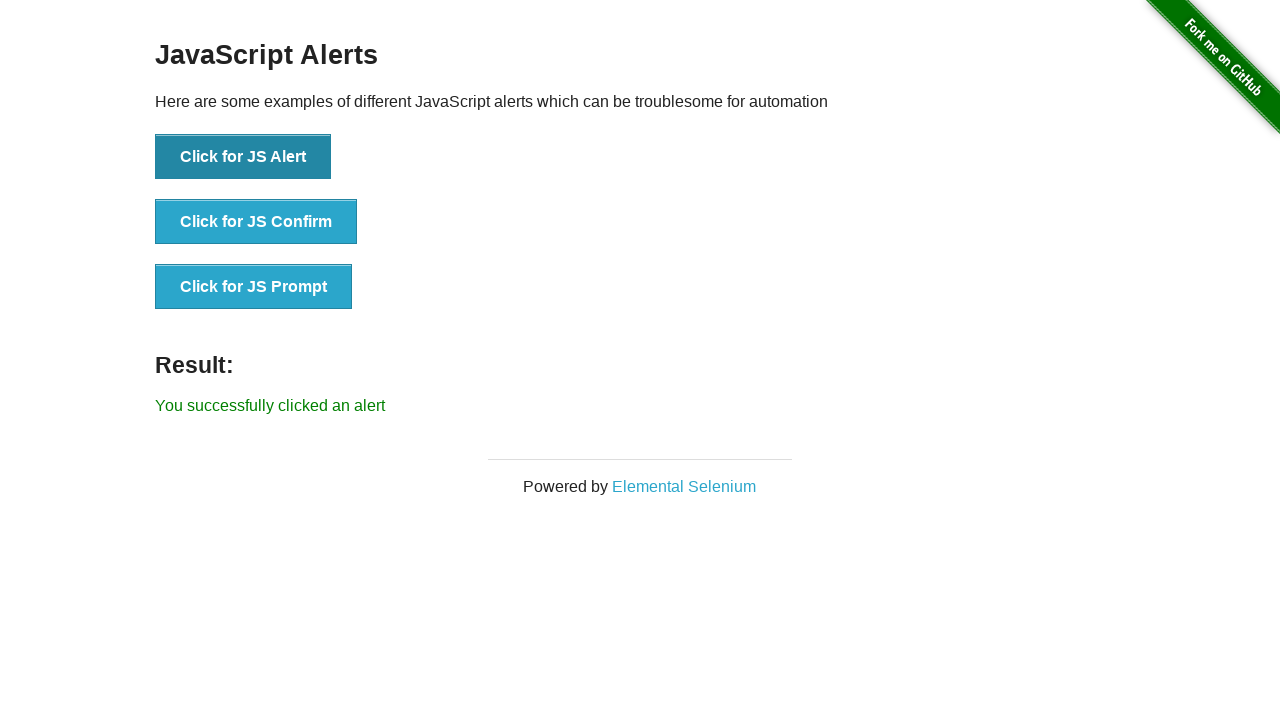

Clicked the 'Click for JS Alert' button again to trigger alert with handler active at (243, 157) on xpath=//button[text()='Click for JS Alert']
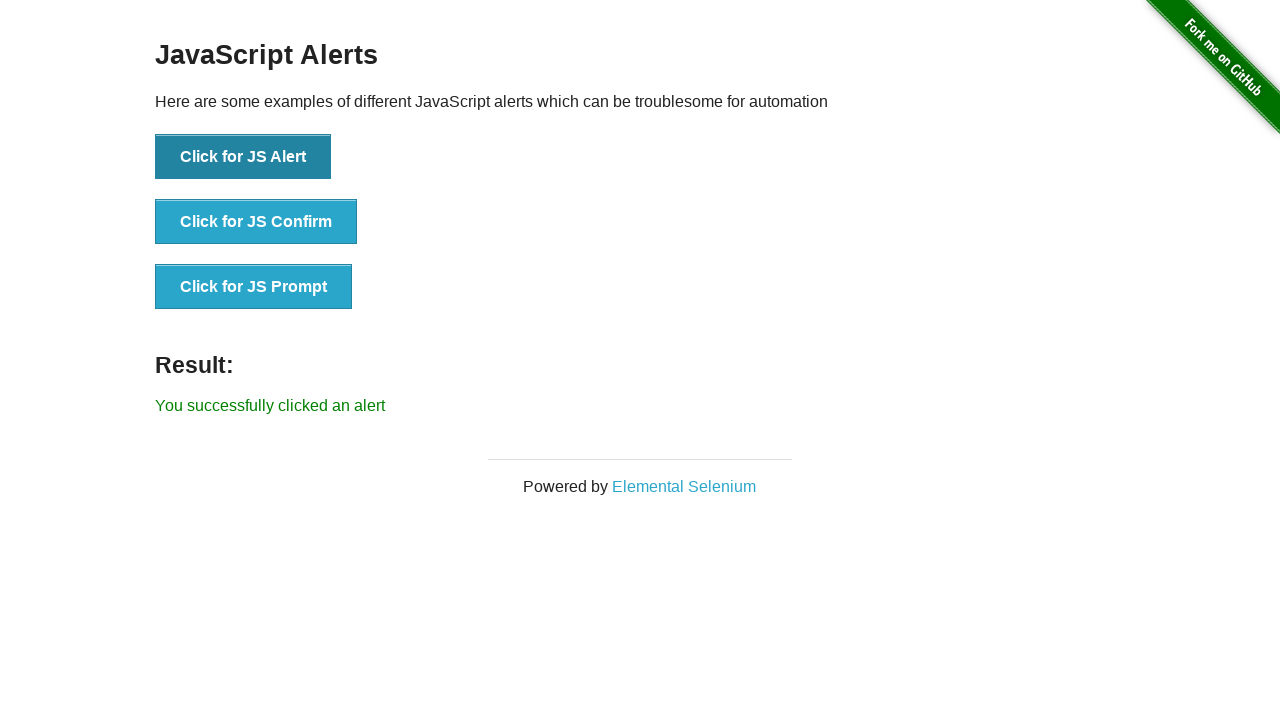

Waited for result message to appear, confirming alert was accepted
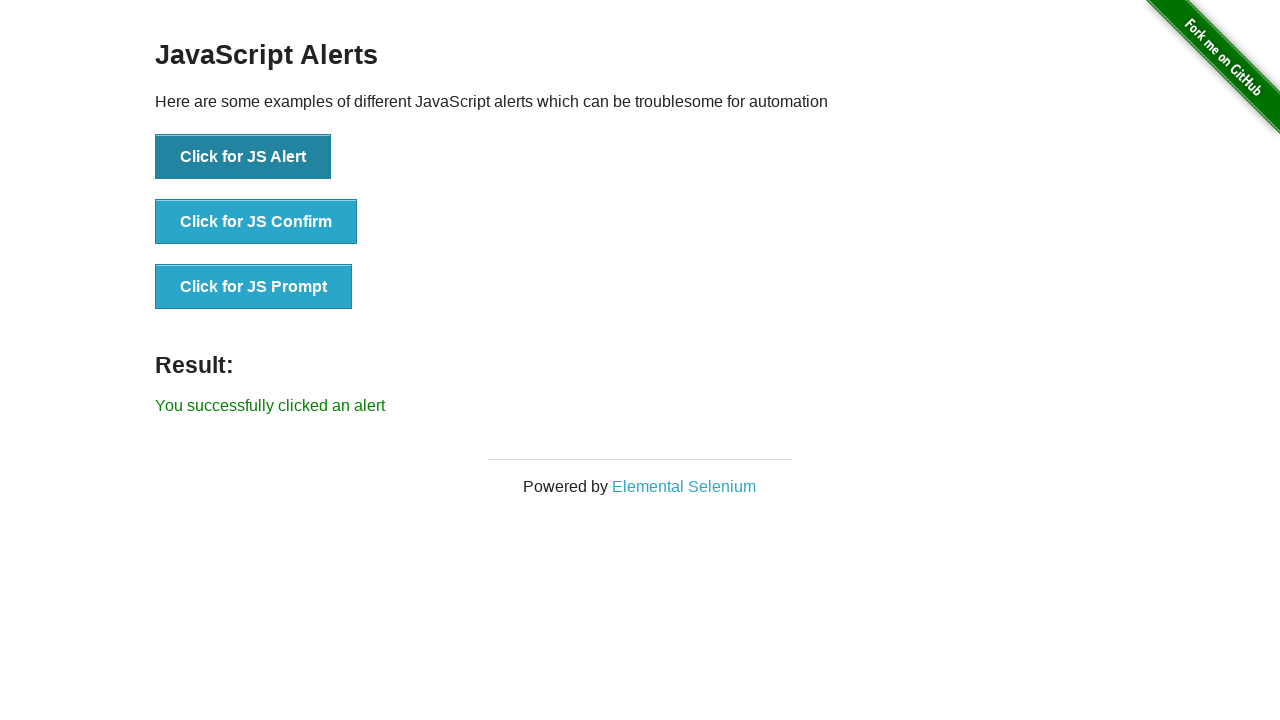

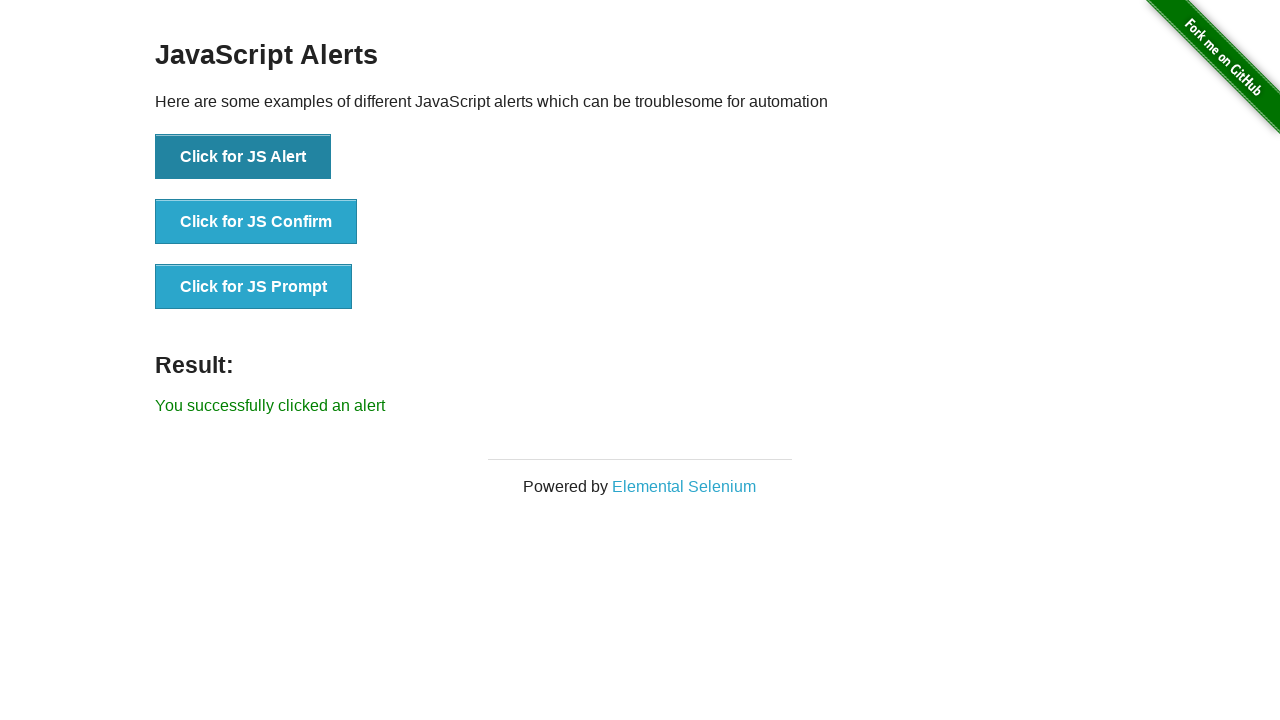